Navigates to the People's Posts and Telecommunications Press official website and verifies the page loads successfully.

Starting URL: https://www.ptpress.com.cn/

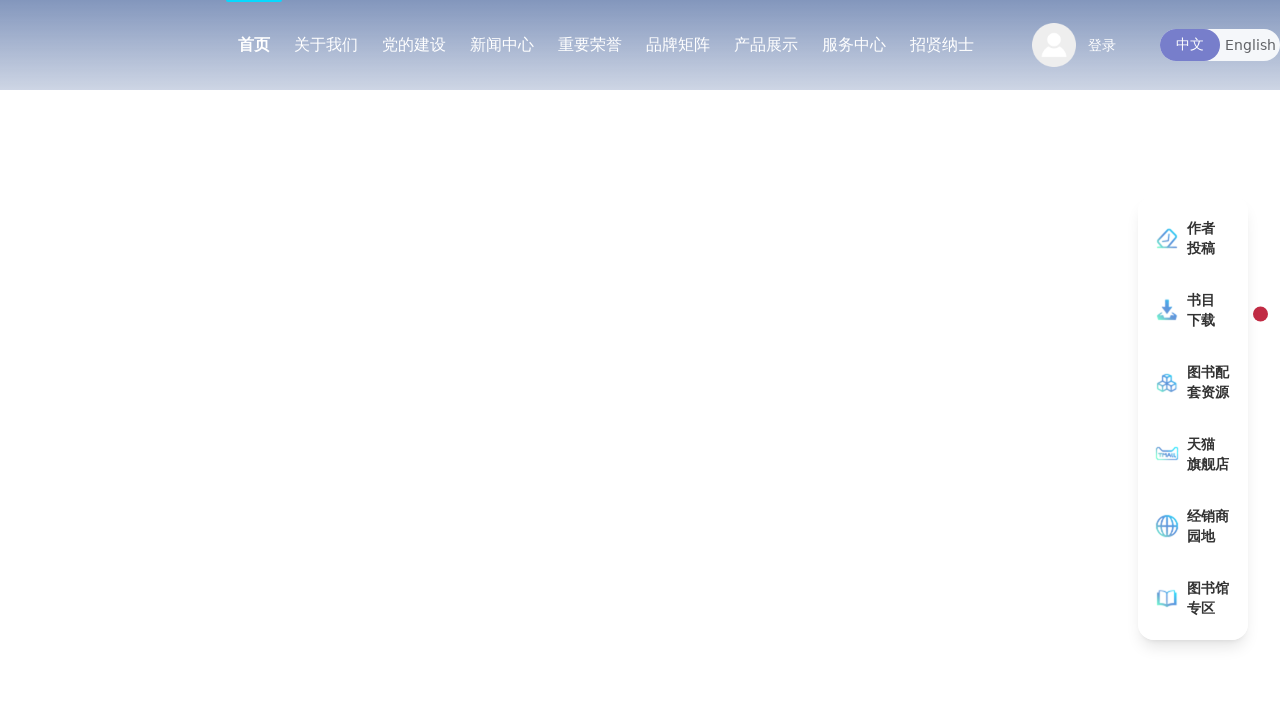

Waited for page to reach domcontentloaded state
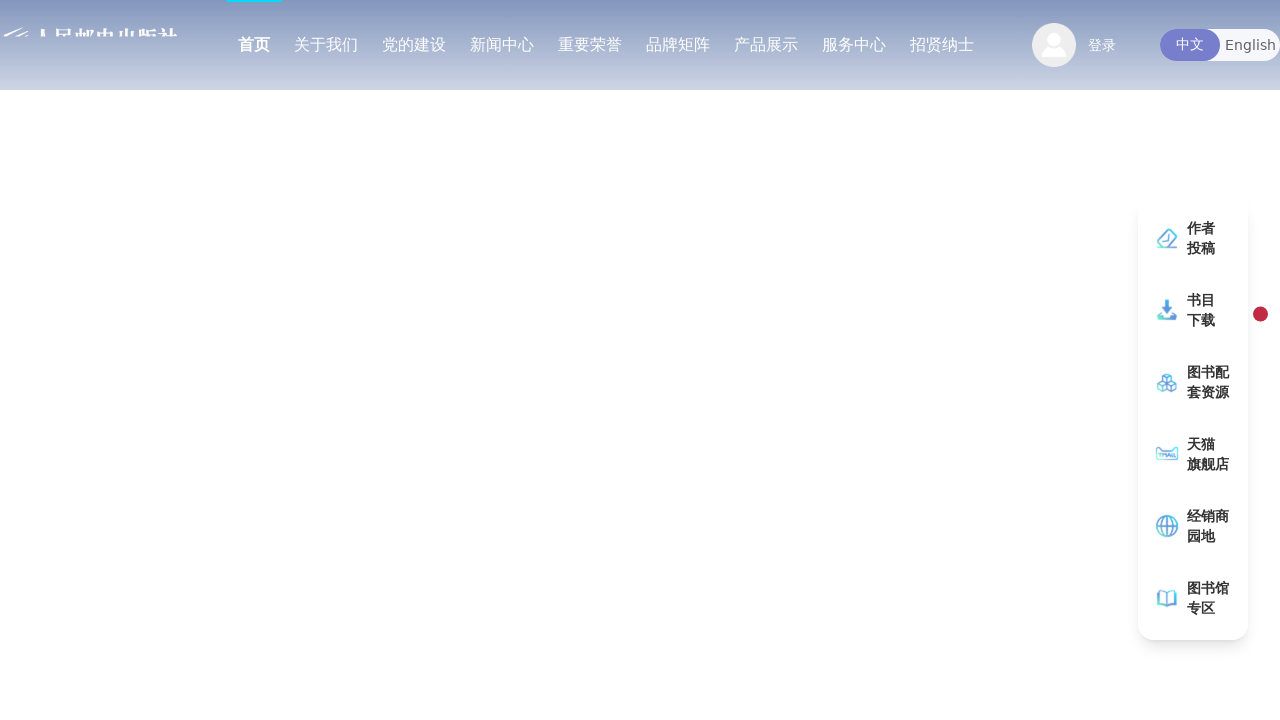

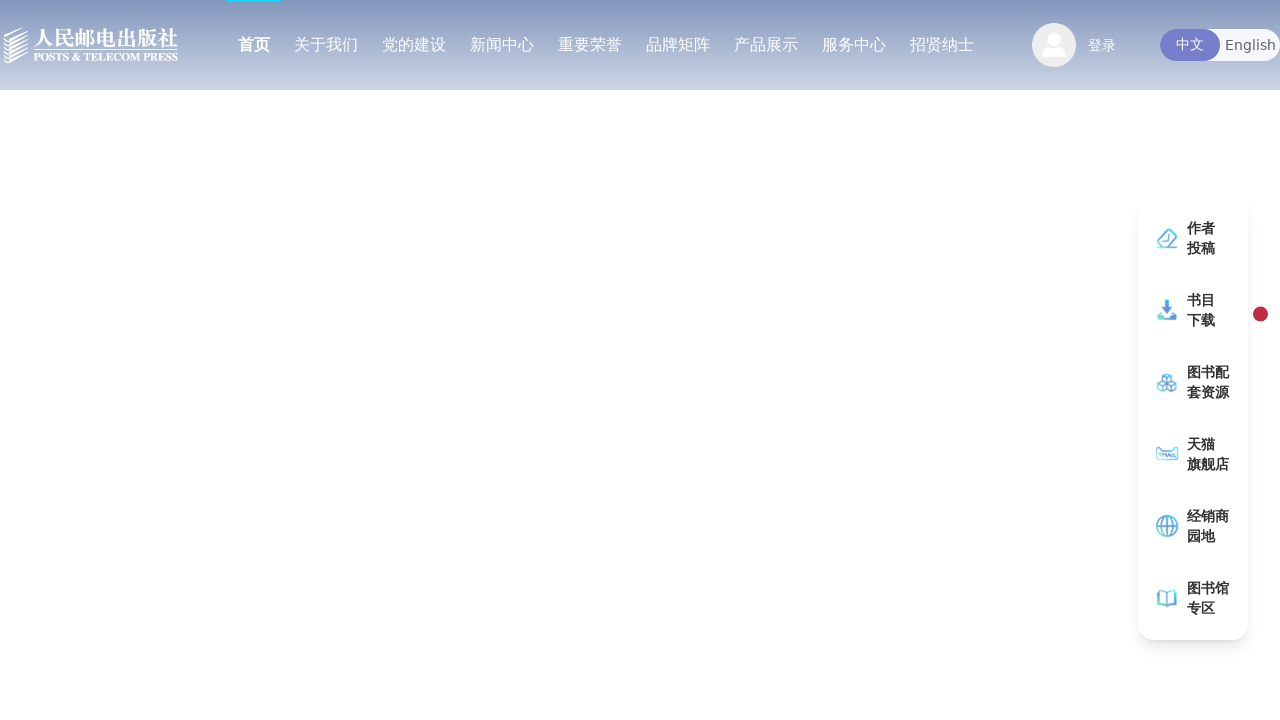